Tests handling of JavaScript alerts by clicking a primary button multiple times and accepting the alert dialogs that appear after each click.

Starting URL: http://uitestingplayground.com/classattr/

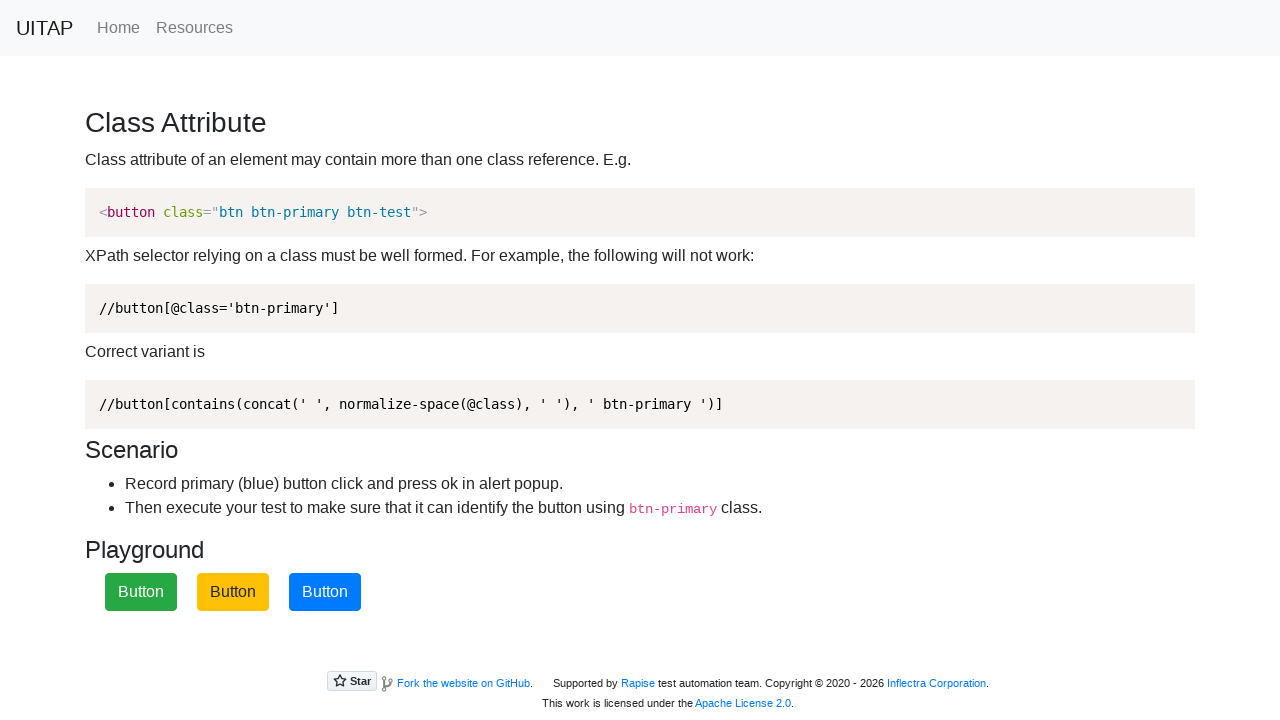

Set up dialog handler to automatically accept alerts
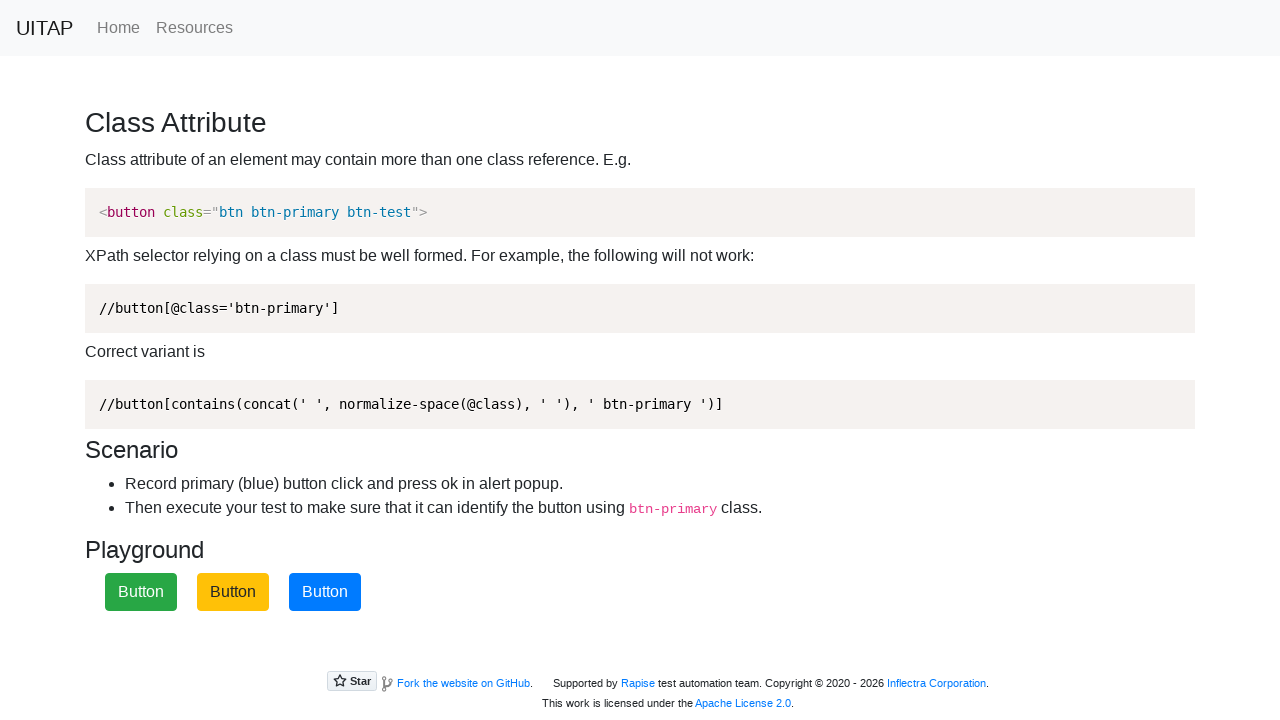

Clicked primary button to trigger alert at (325, 592) on .btn.btn-primary
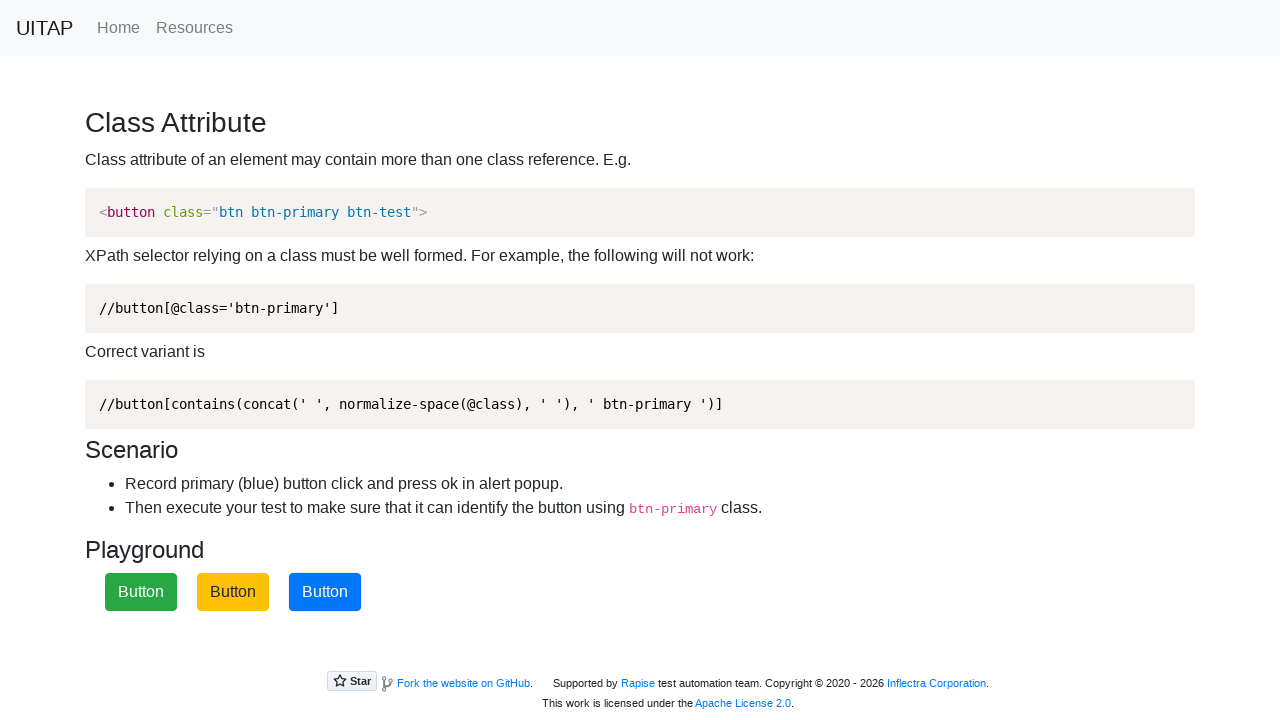

Waited for alert dialog to be processed and accepted
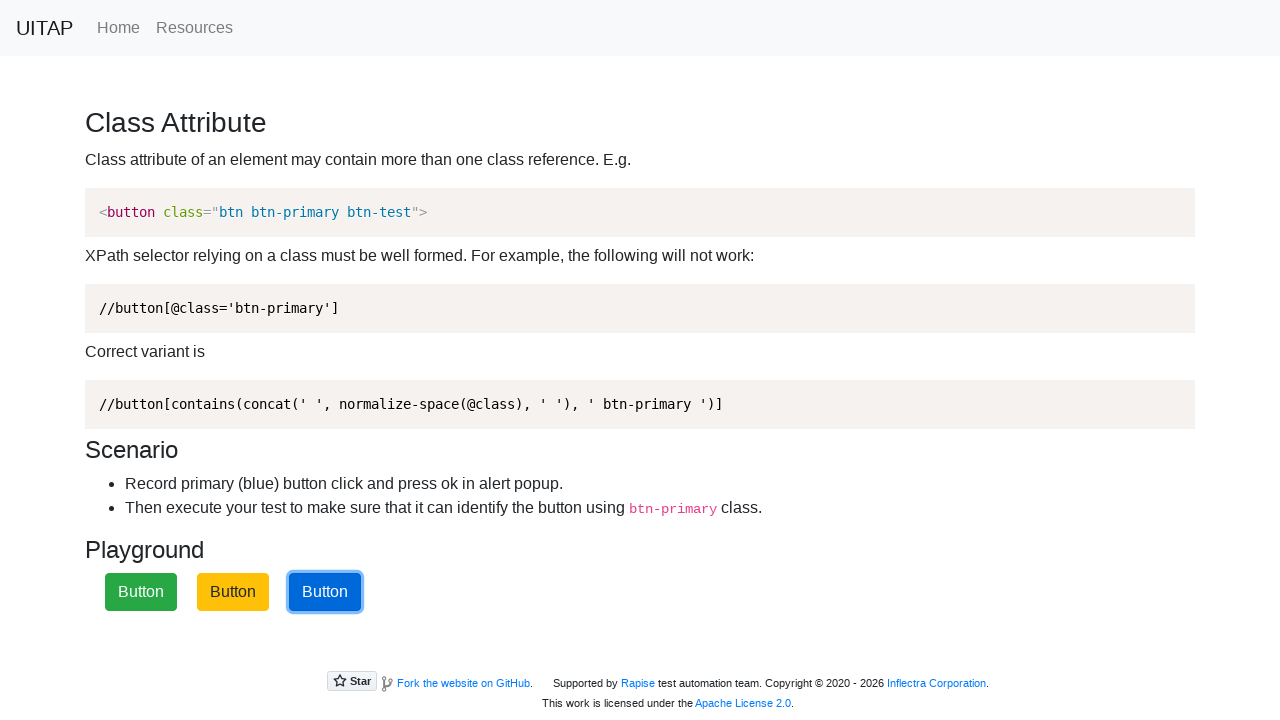

Clicked primary button to trigger alert at (325, 592) on .btn.btn-primary
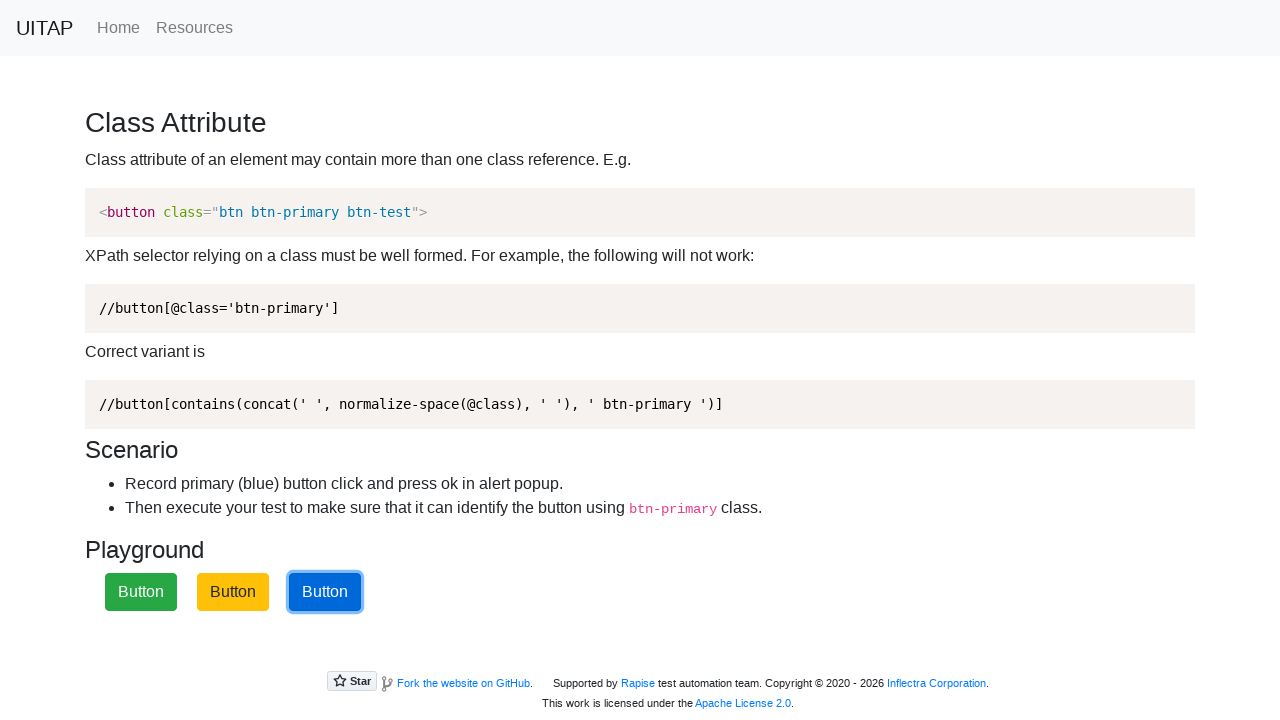

Waited for alert dialog to be processed and accepted
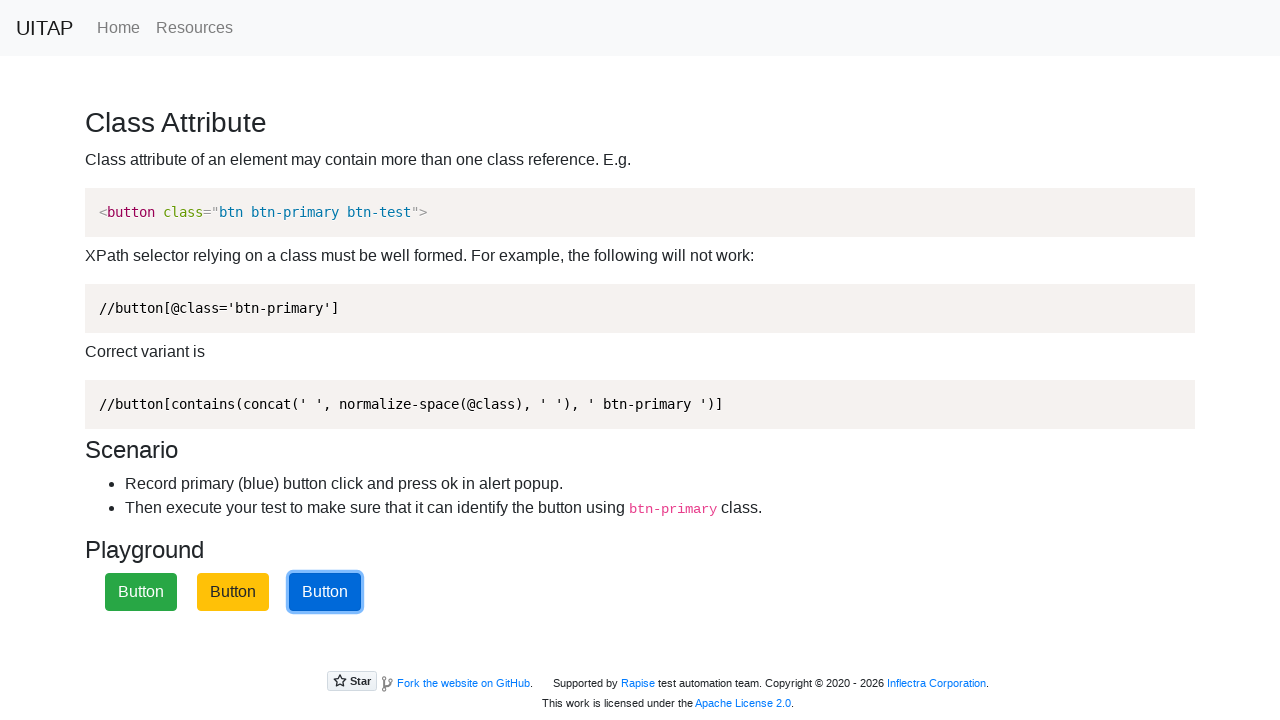

Clicked primary button to trigger alert at (325, 592) on .btn.btn-primary
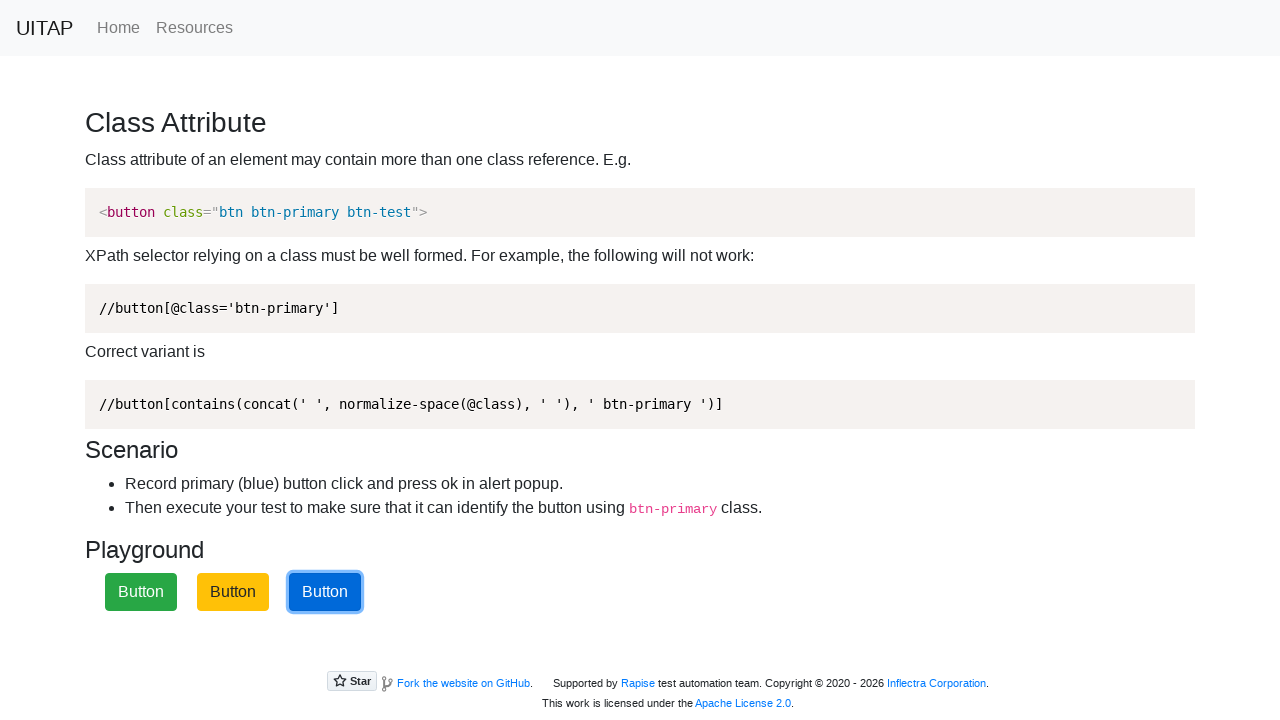

Waited for alert dialog to be processed and accepted
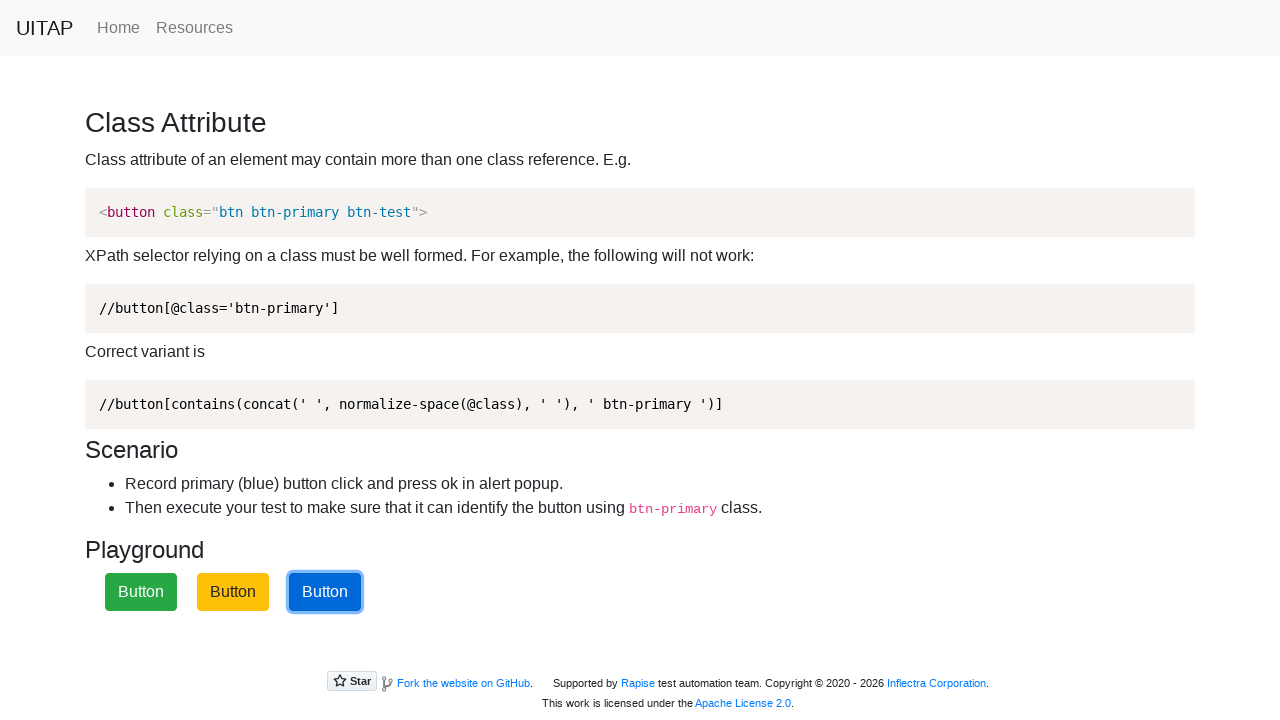

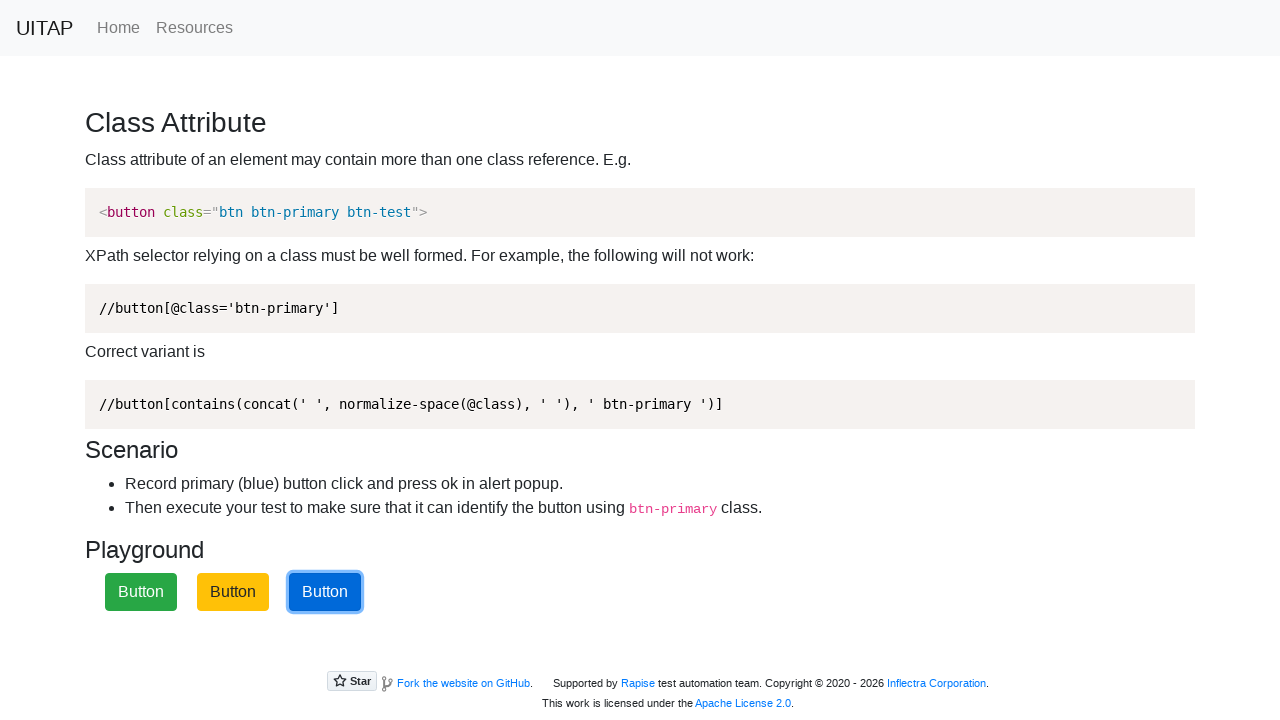